Tests that the Gündem (Agenda) page loads correctly by verifying the URL contains /gundem and checking for a heading with "gündem" text

Starting URL: https://egundem.com/gundem

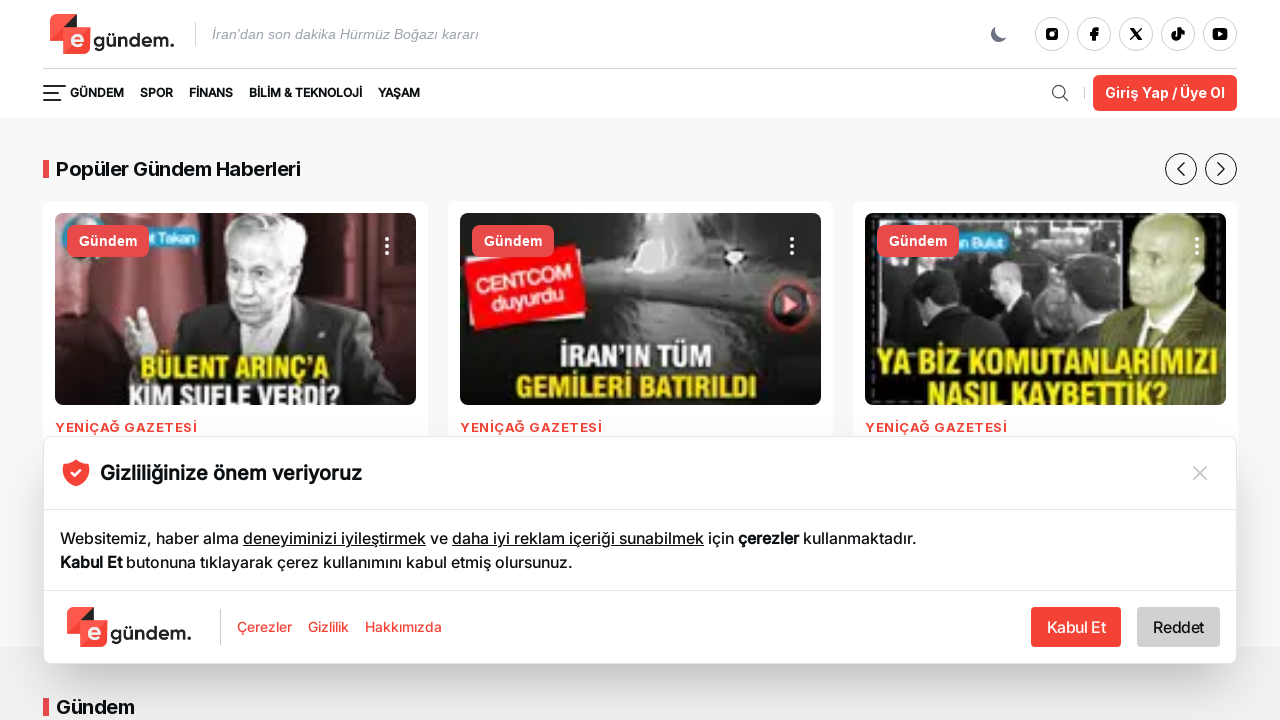

Waited for heading element (h1 or h2) to load
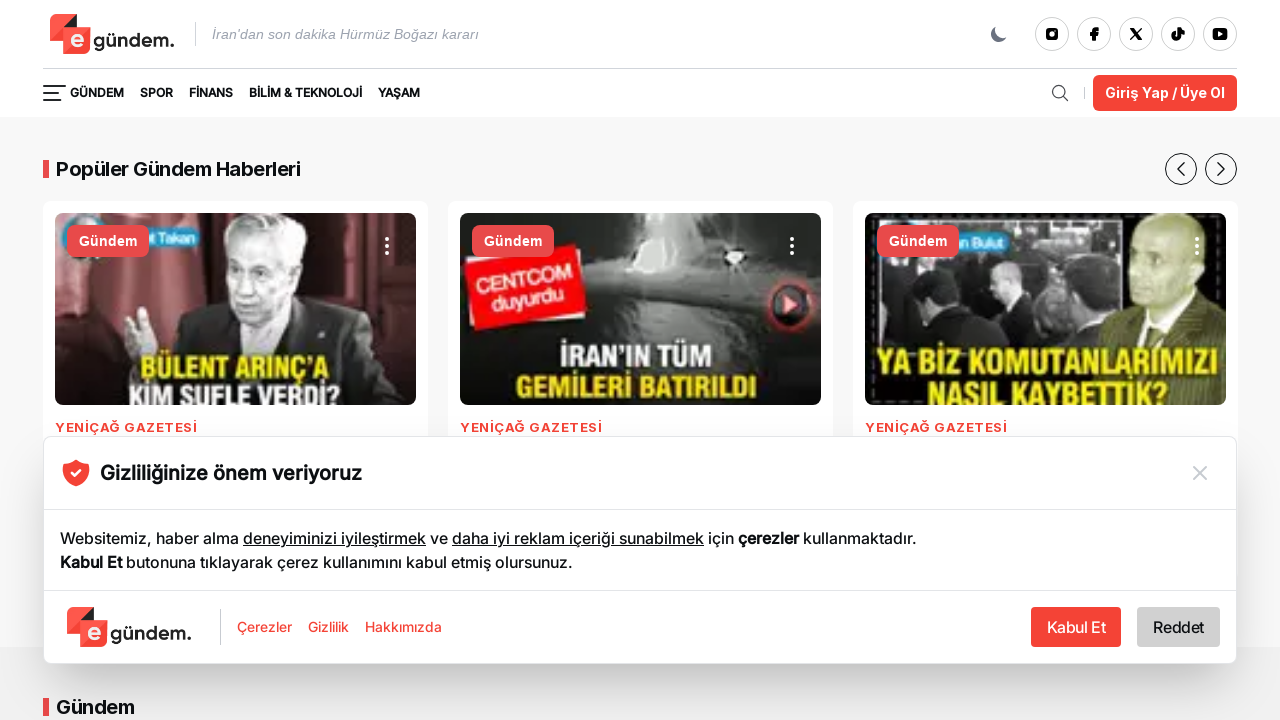

Located heading element containing 'Gündem' text
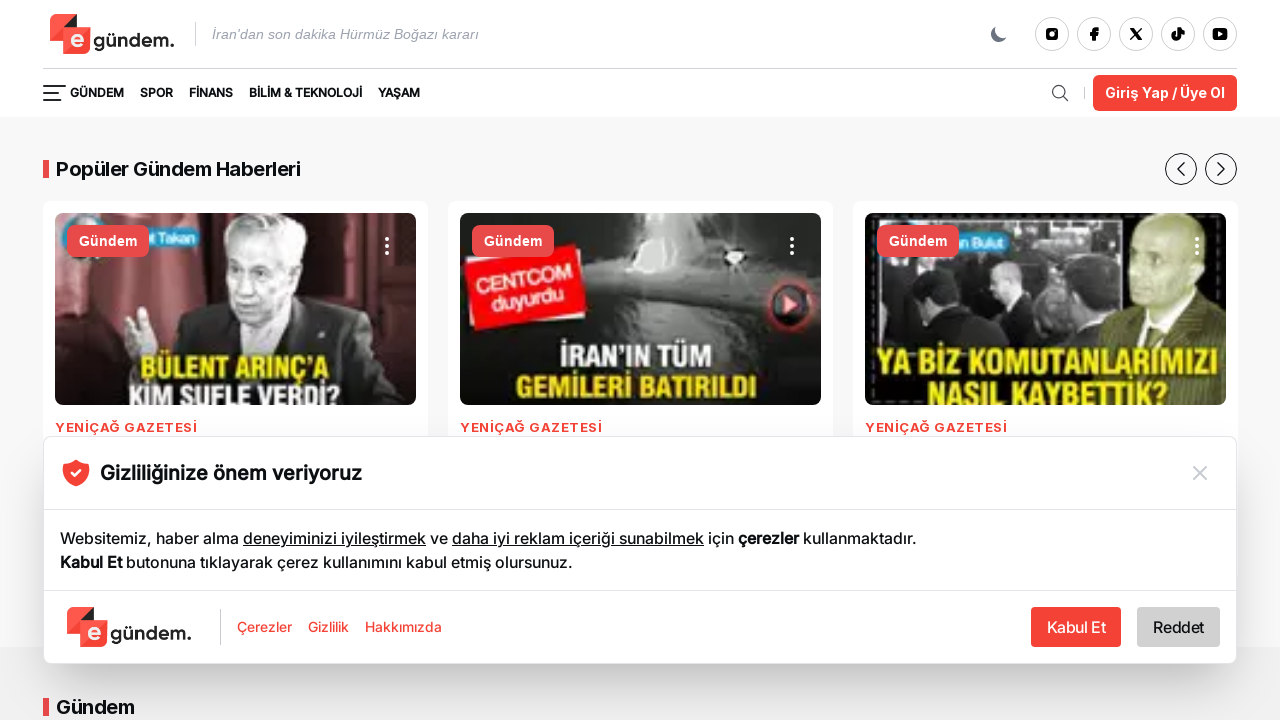

Verified that heading with 'Gündem' text exists on page
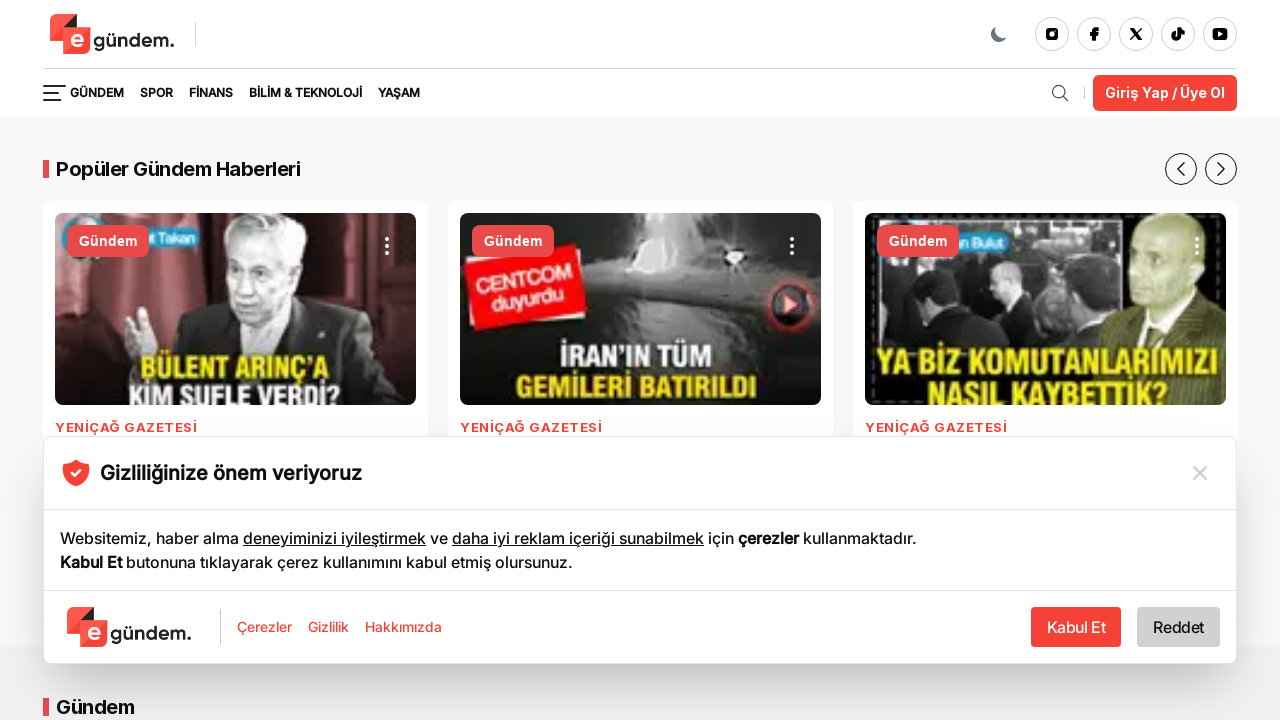

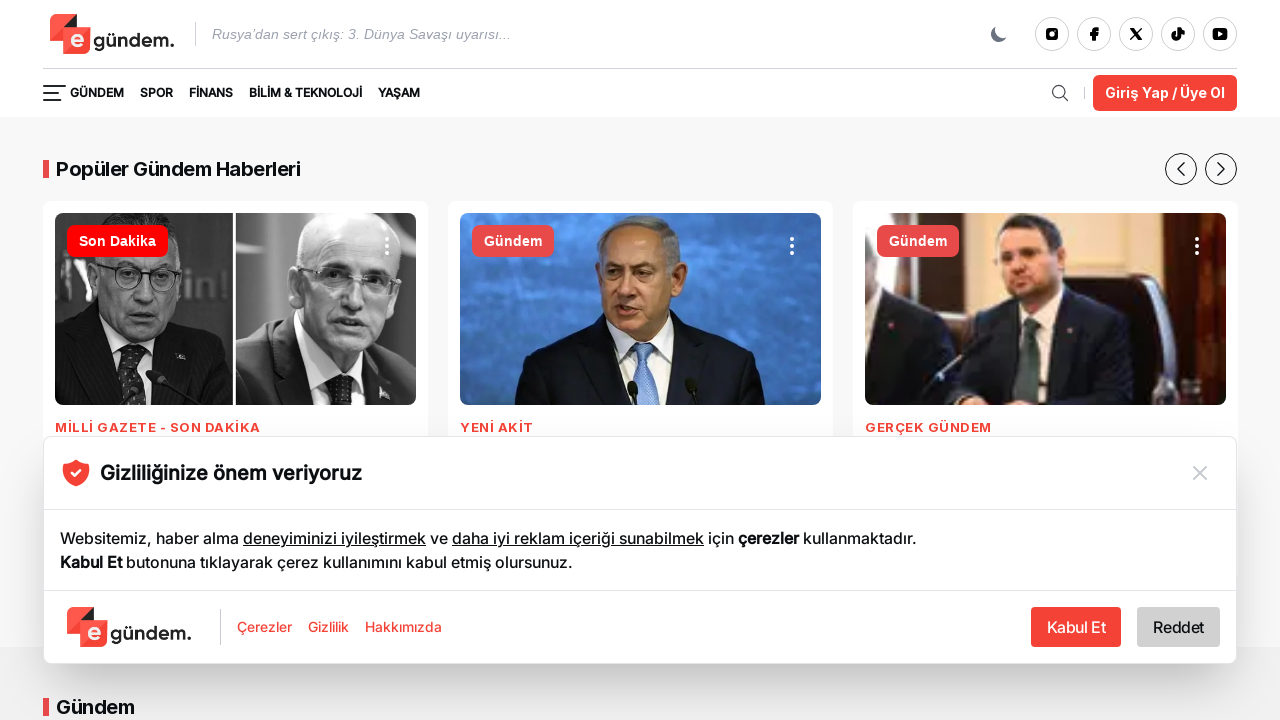